Tests sending text to a JavaScript prompt alert by clicking the trigger button, entering text in the prompt, accepting it, and verifying the entered text appears in the result.

Starting URL: https://the-internet.herokuapp.com/javascript_alerts

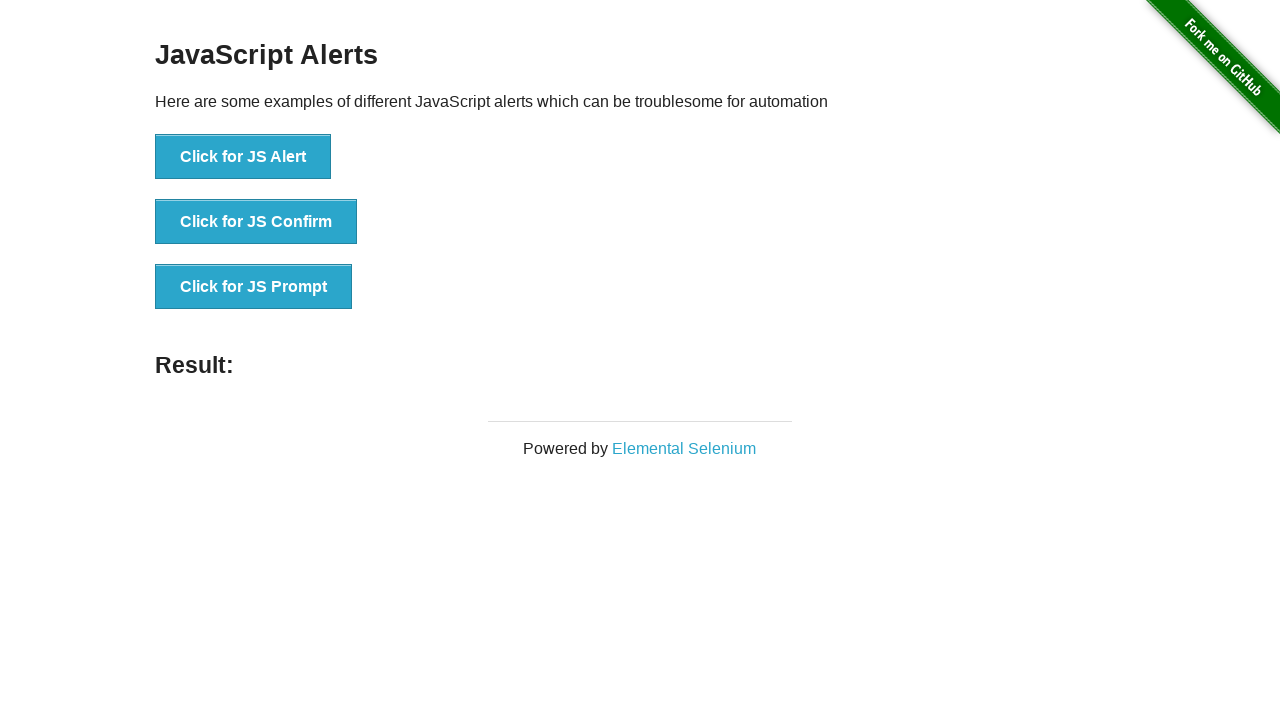

Set up dialog handler to accept prompt with text 'Text alert'
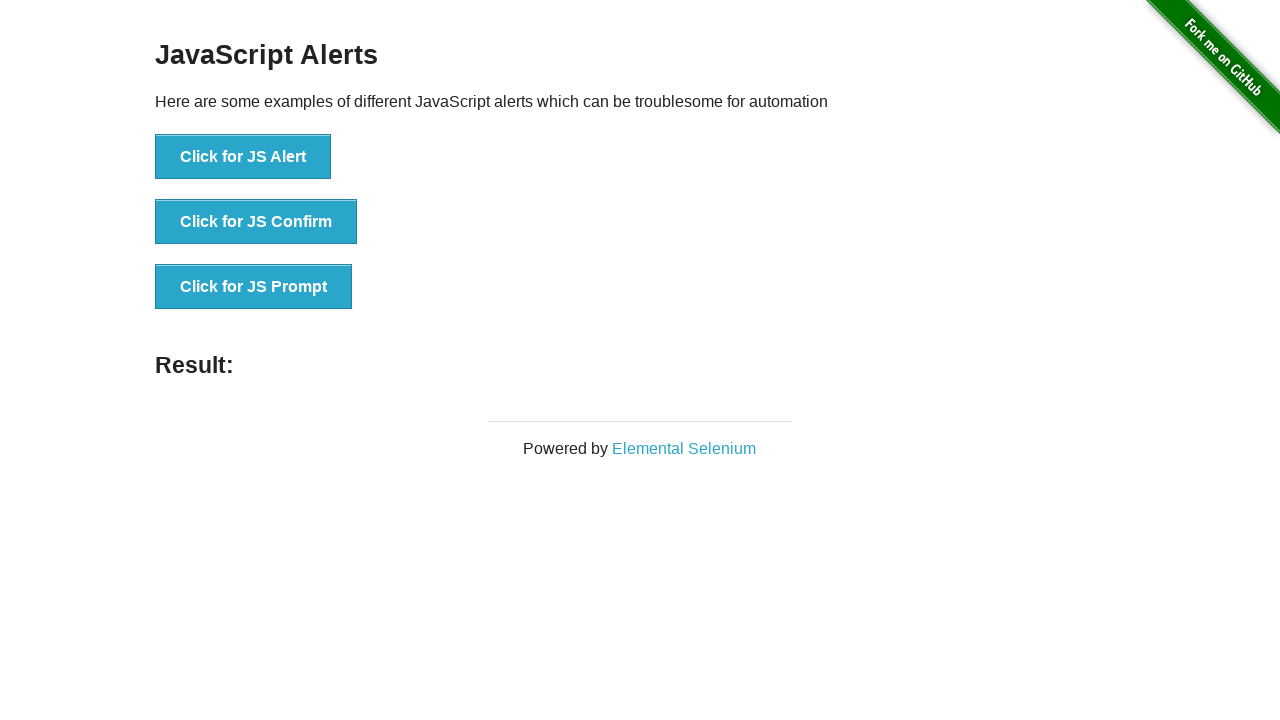

Clicked the prompt alert trigger button at (254, 287) on xpath=//*[@id='content']/div/ul/li[3]/button
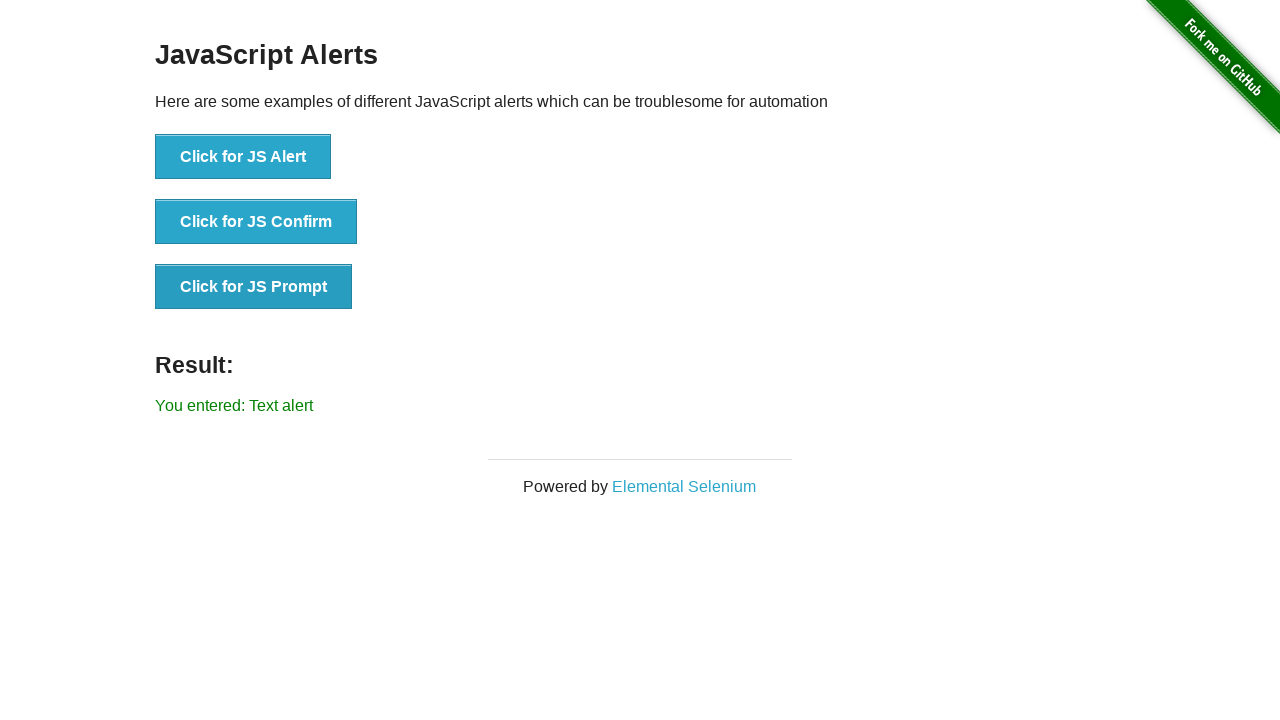

Result text appeared after accepting the prompt
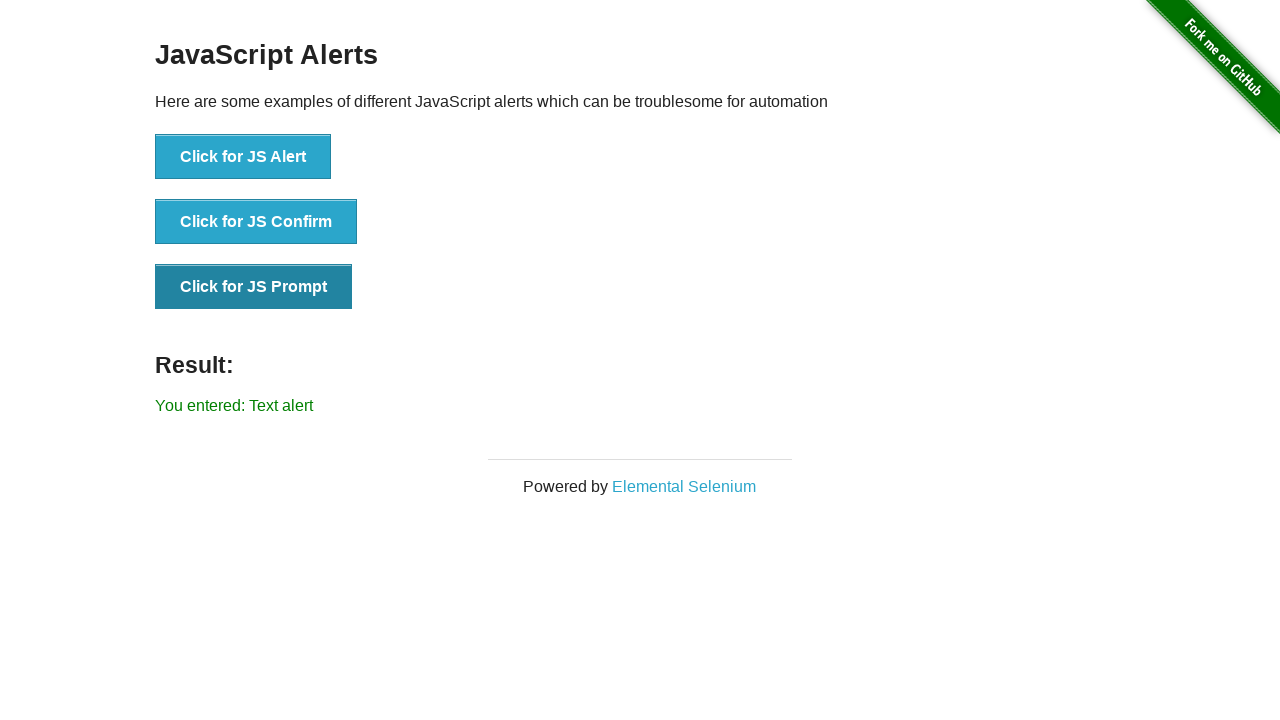

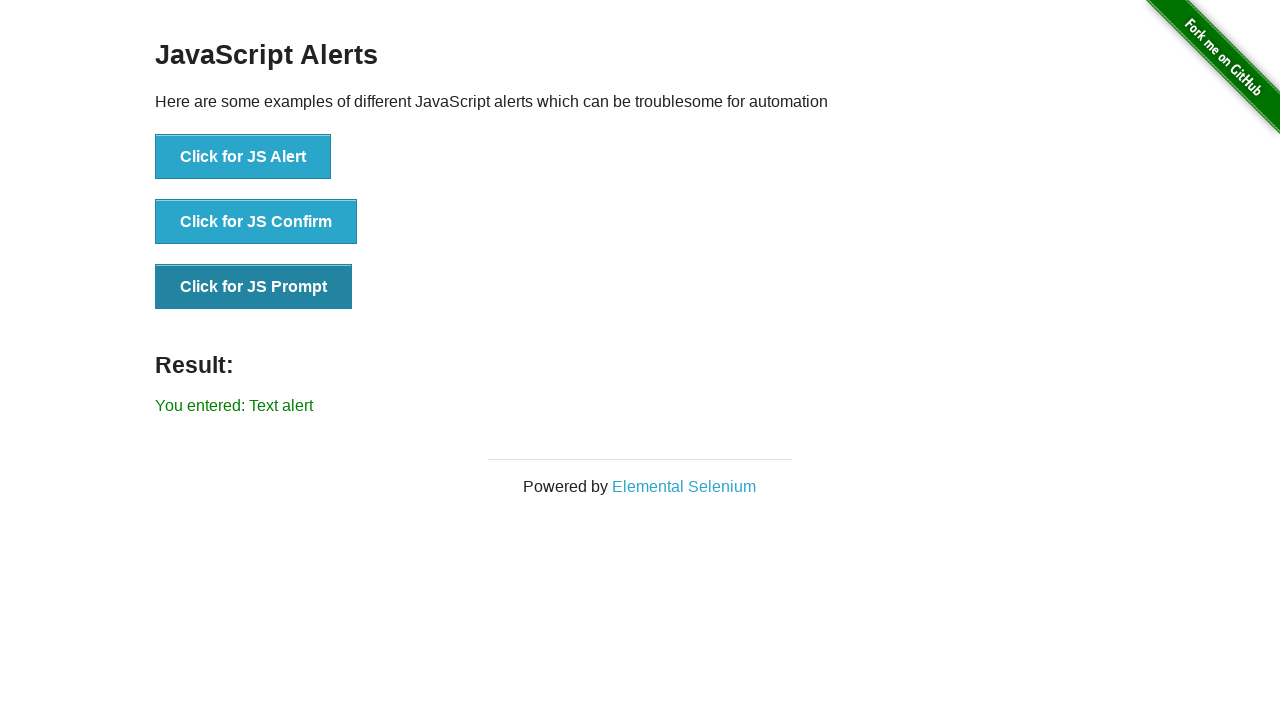